Tests date picker functionality by entering year, month, and day values

Starting URL: https://rahulshettyacademy.com/seleniumPractise/#/offers

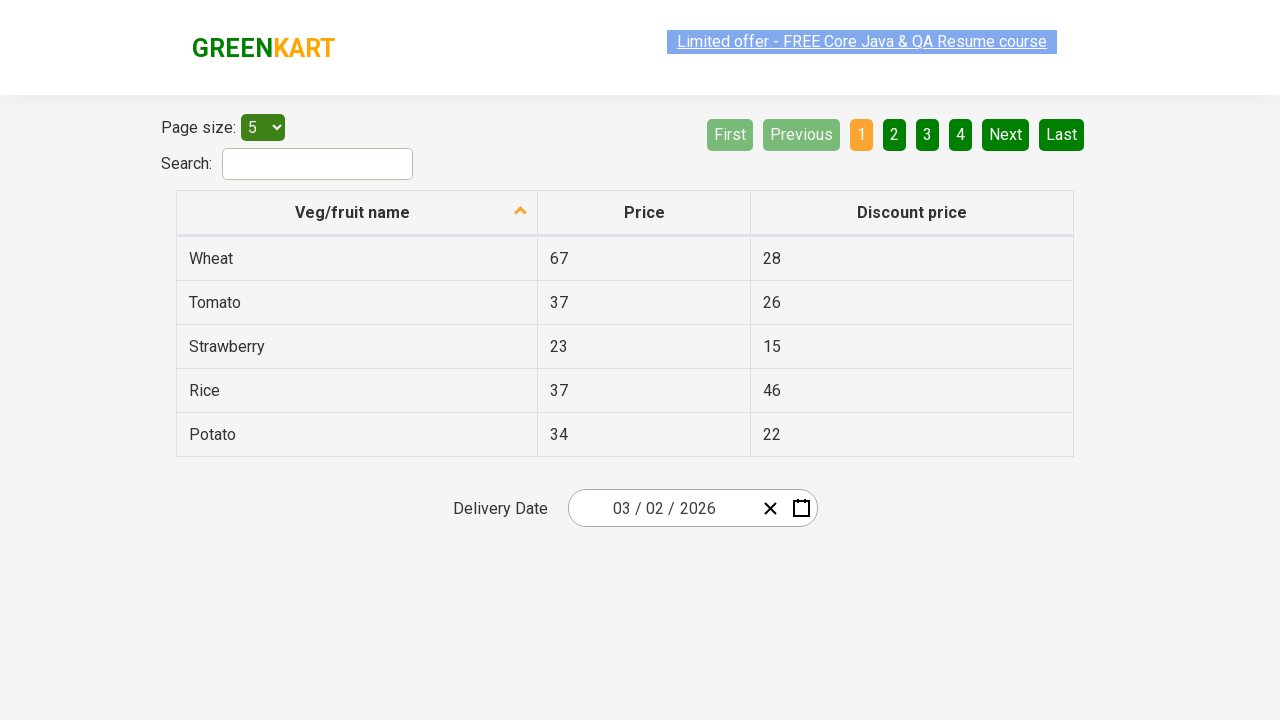

Clicked on year input field in date picker at (698, 508) on .react-date-picker__inputGroup__input.react-date-picker__inputGroup__year
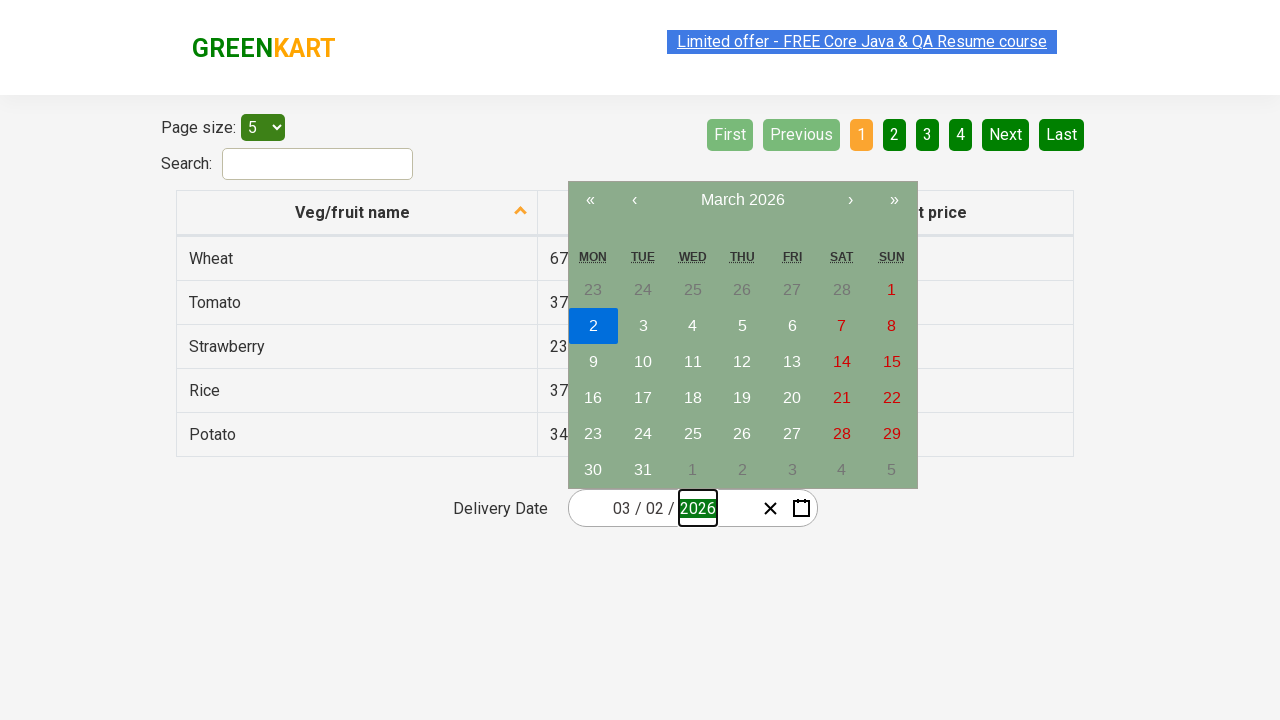

Clicked on day input field in date picker at (659, 508) on .react-date-picker__inputGroup__input.react-date-picker__inputGroup__day
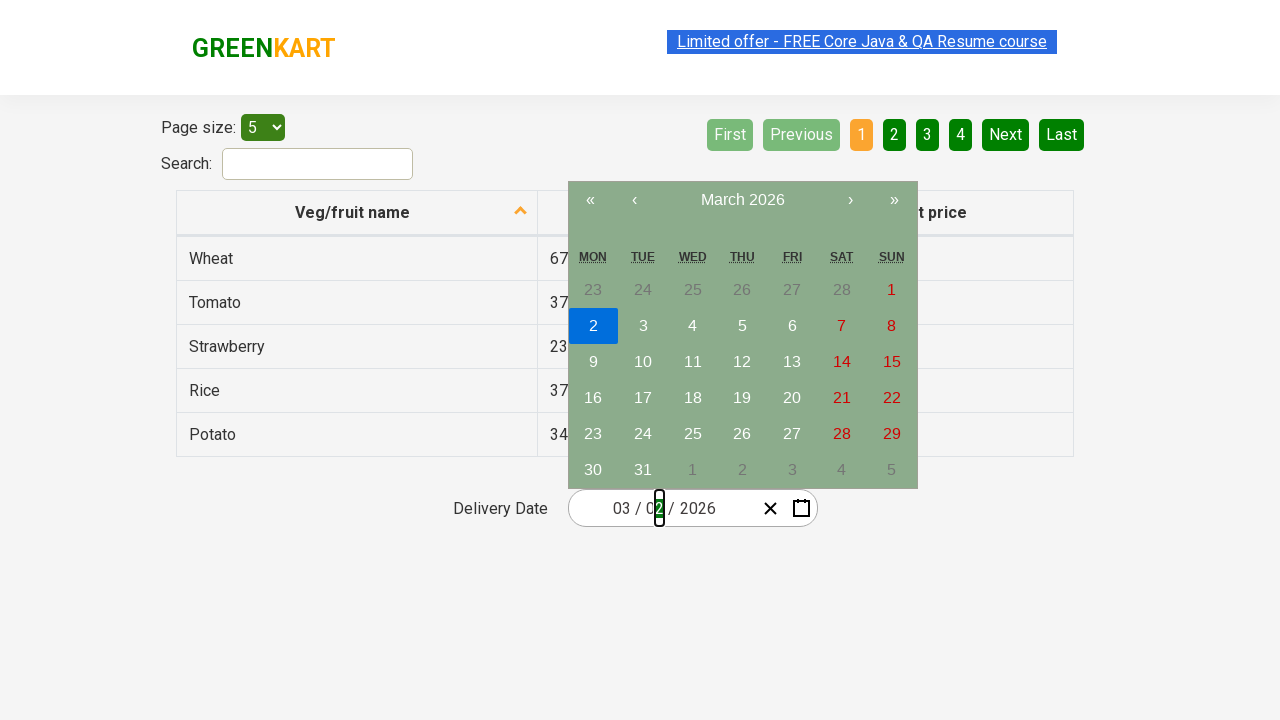

Clicked on month input field in date picker at (626, 508) on .react-date-picker__inputGroup__input.react-date-picker__inputGroup__month
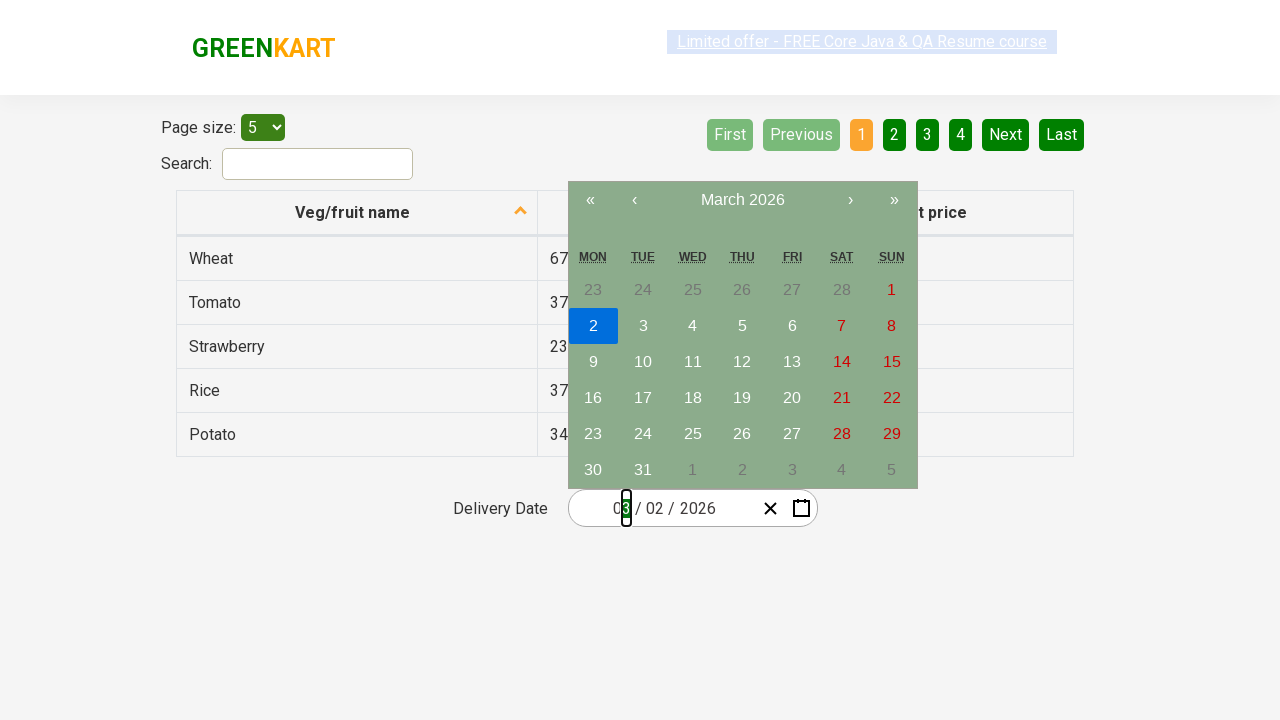

Entered year value '2025' in date picker on input[name='year']
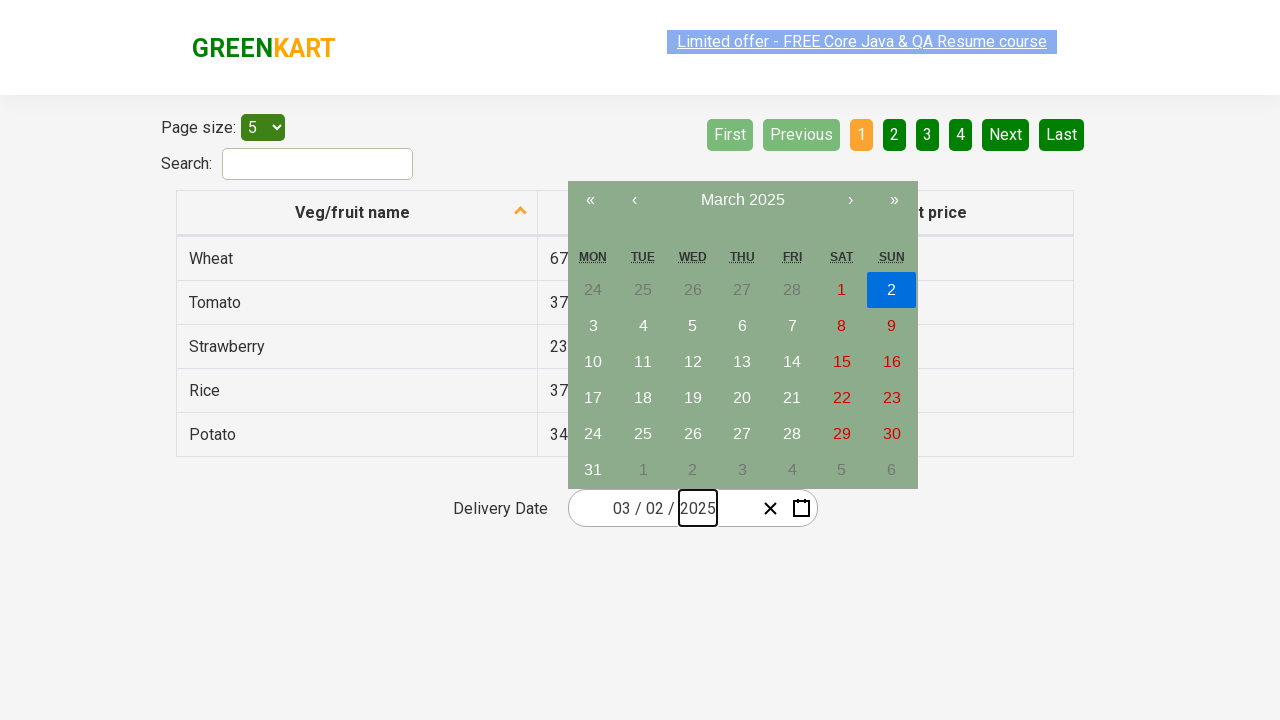

Entered day value '8' in date picker on input[name='day']
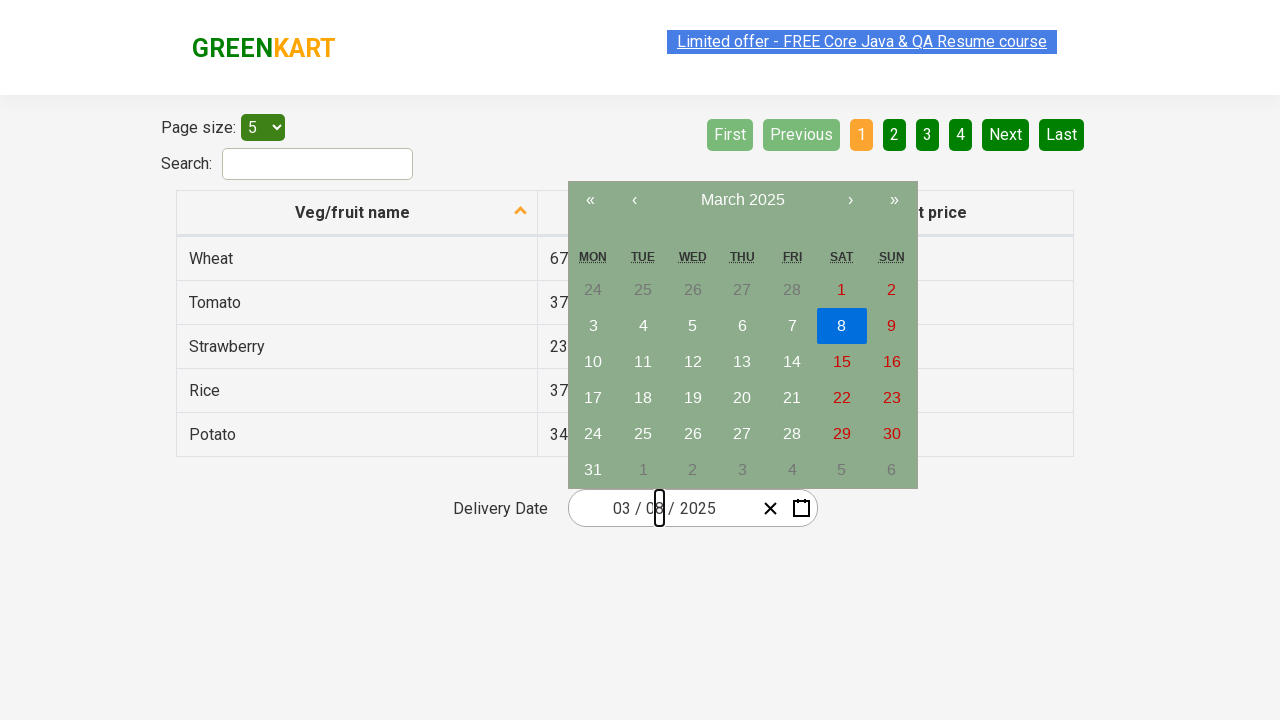

Entered month value '8' in date picker on input[name='month']
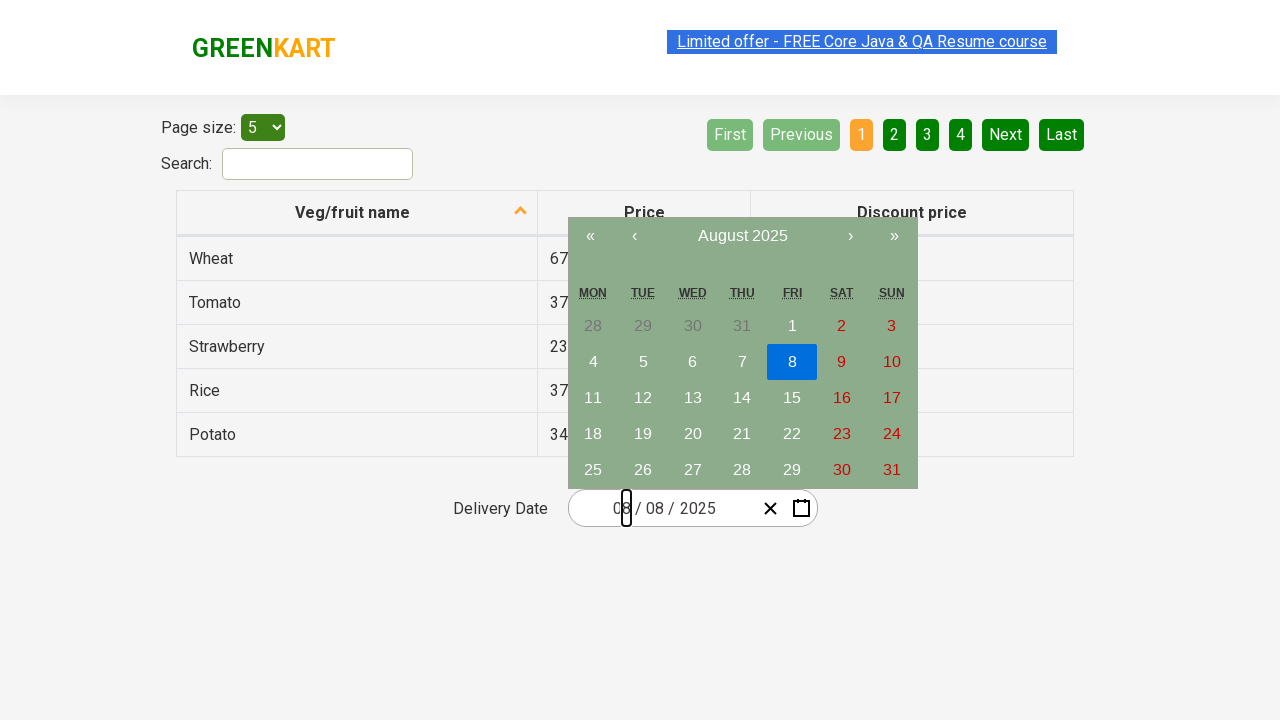

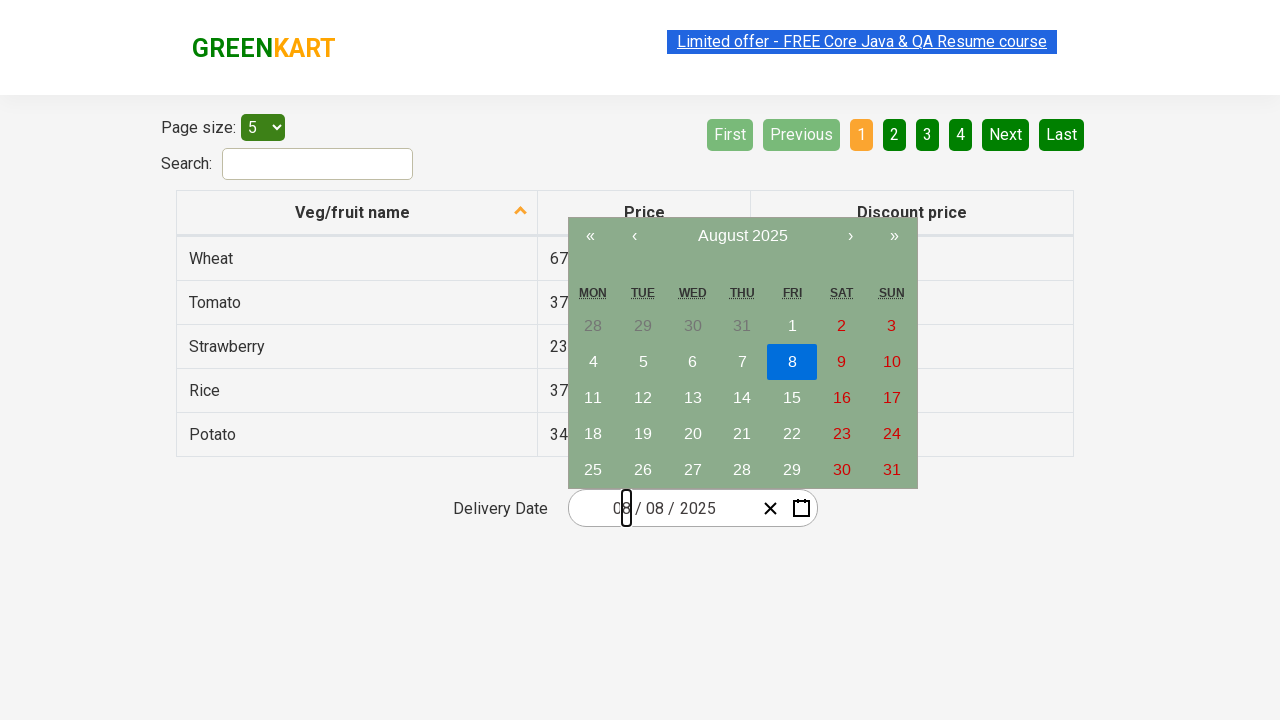